Navigates to the DemoQA text-box page, maximizes the window, and verifies that input elements are present on the page.

Starting URL: https://demoqa.com/text-box

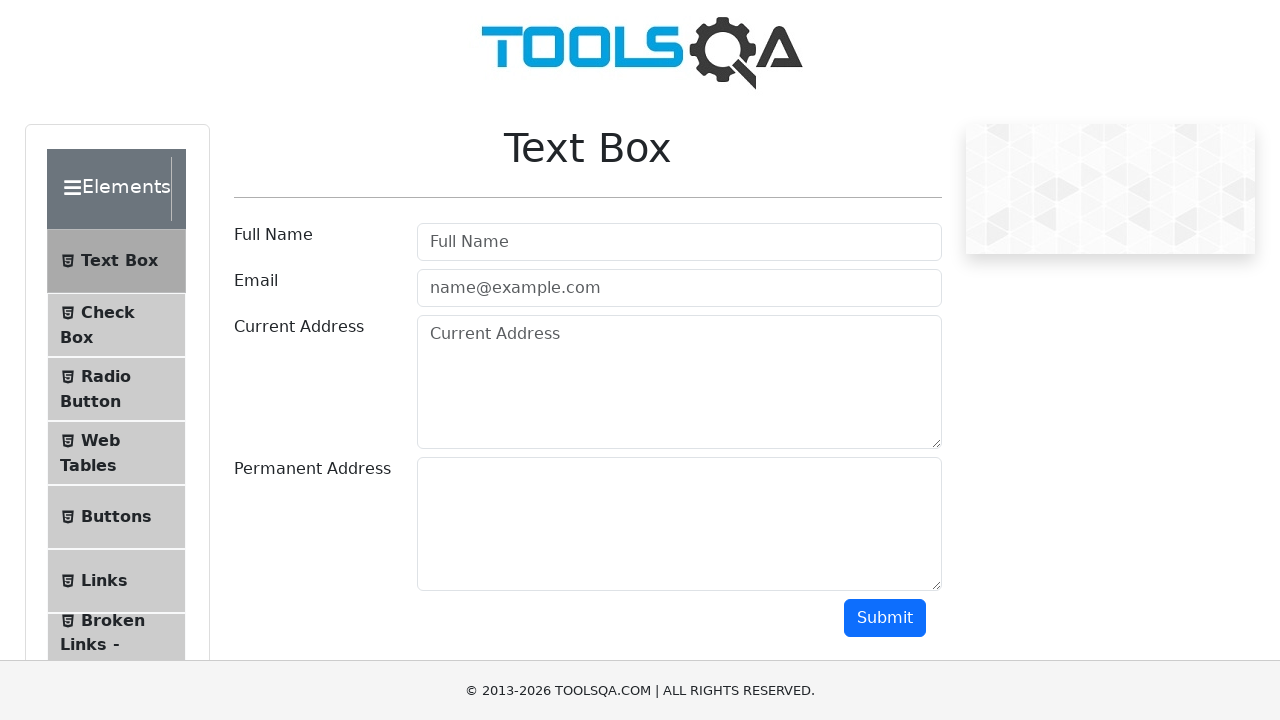

Navigated to https://demoqa.com/text-box
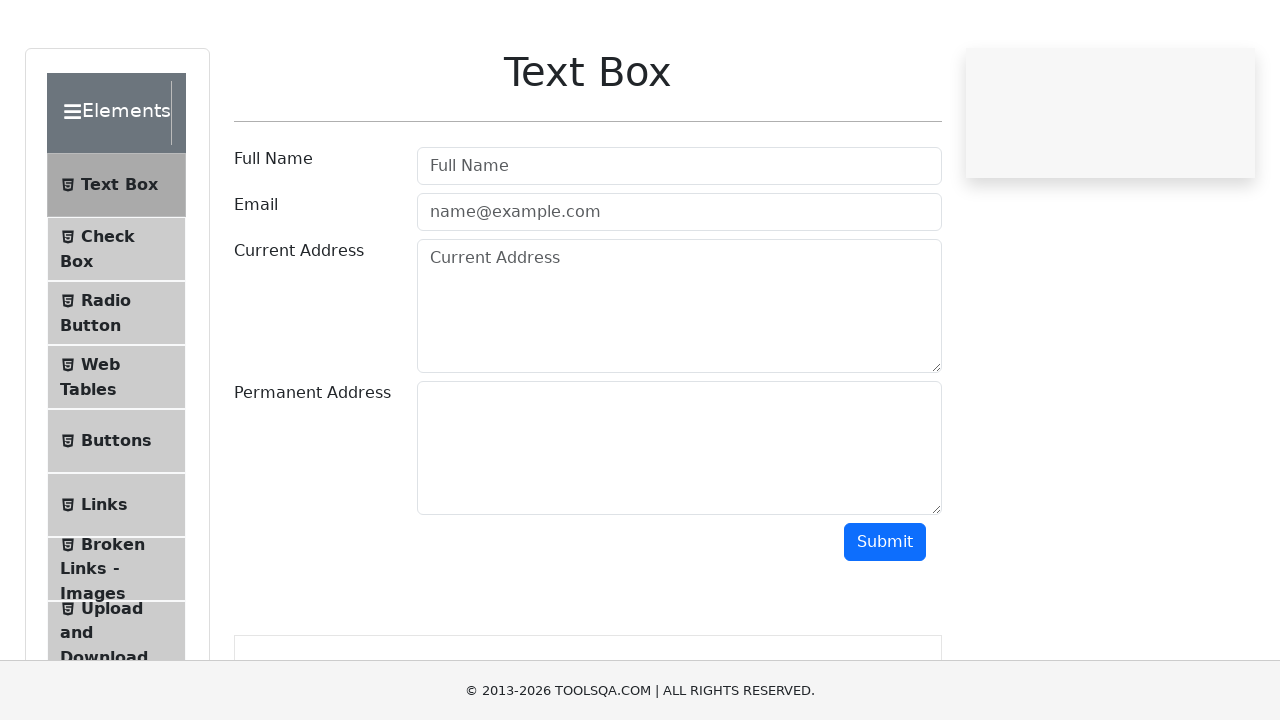

Maximized browser window
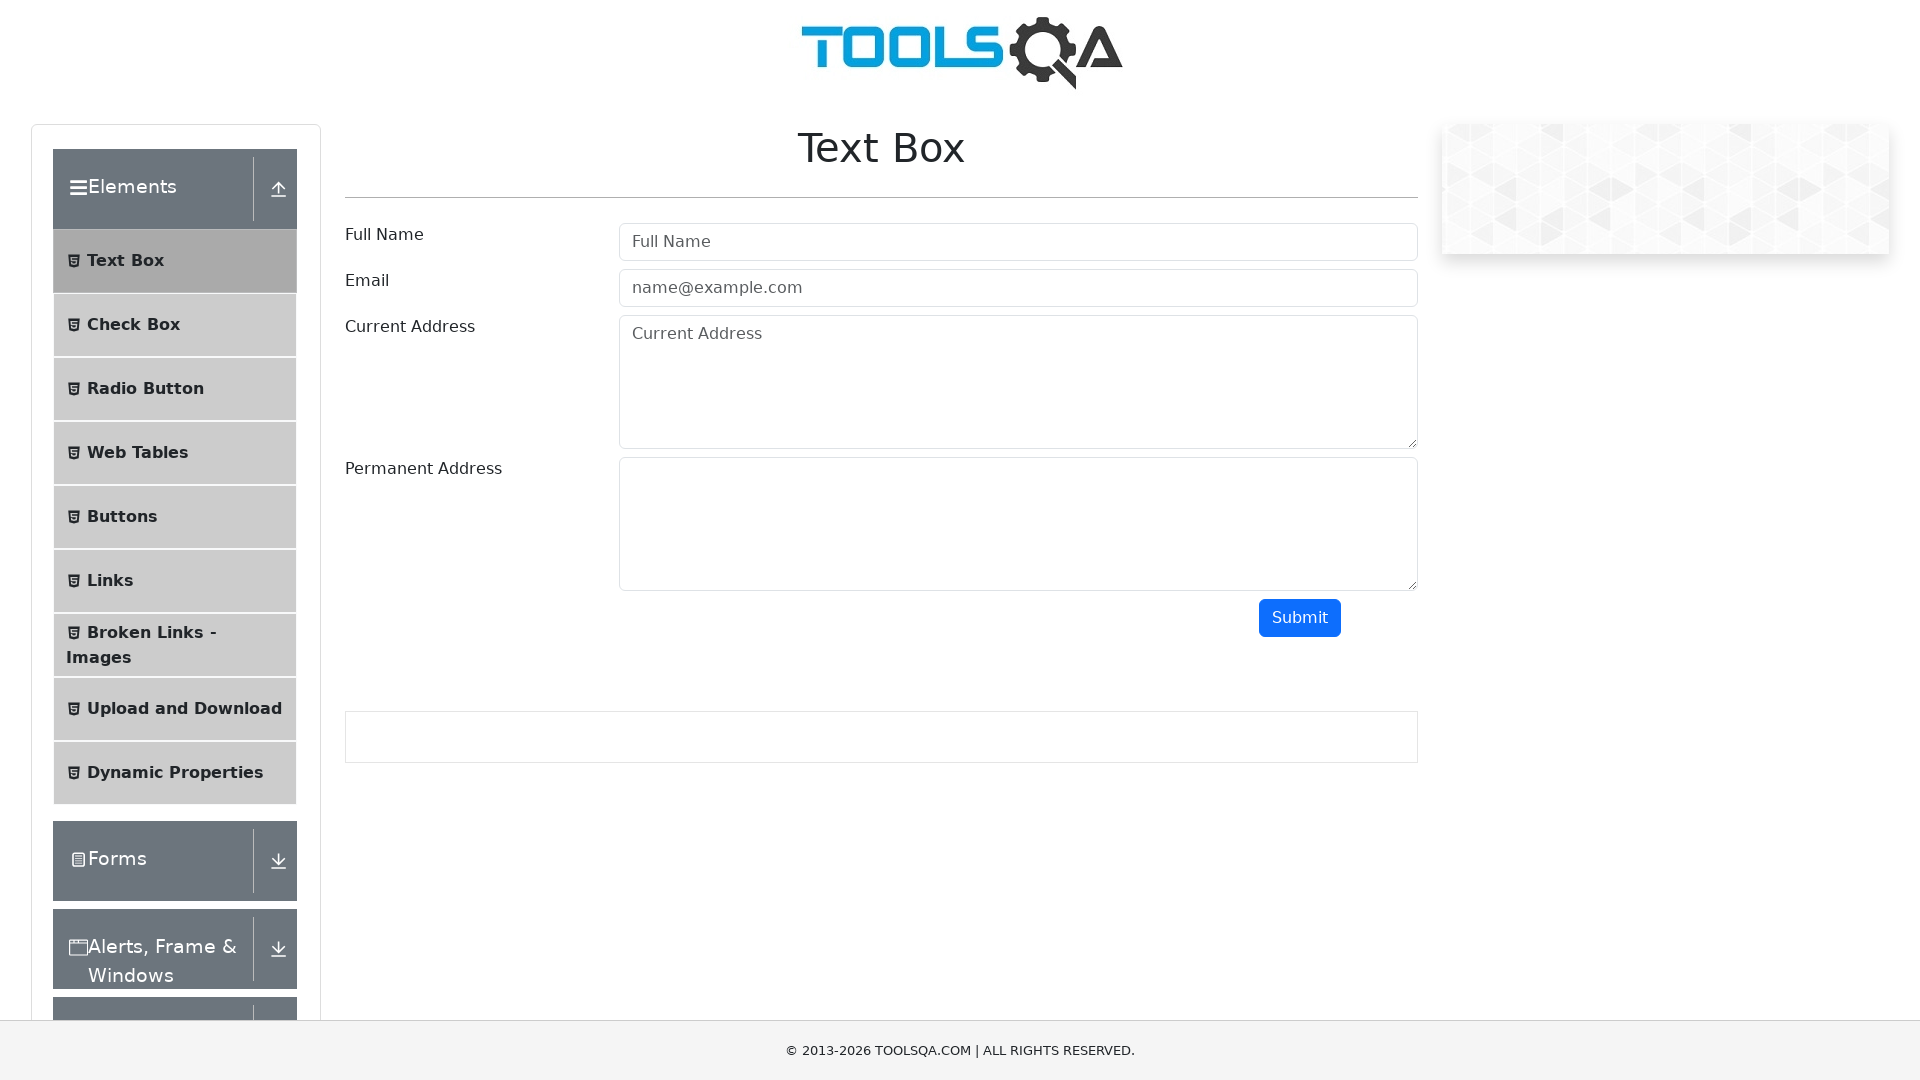

Input elements appeared on the page
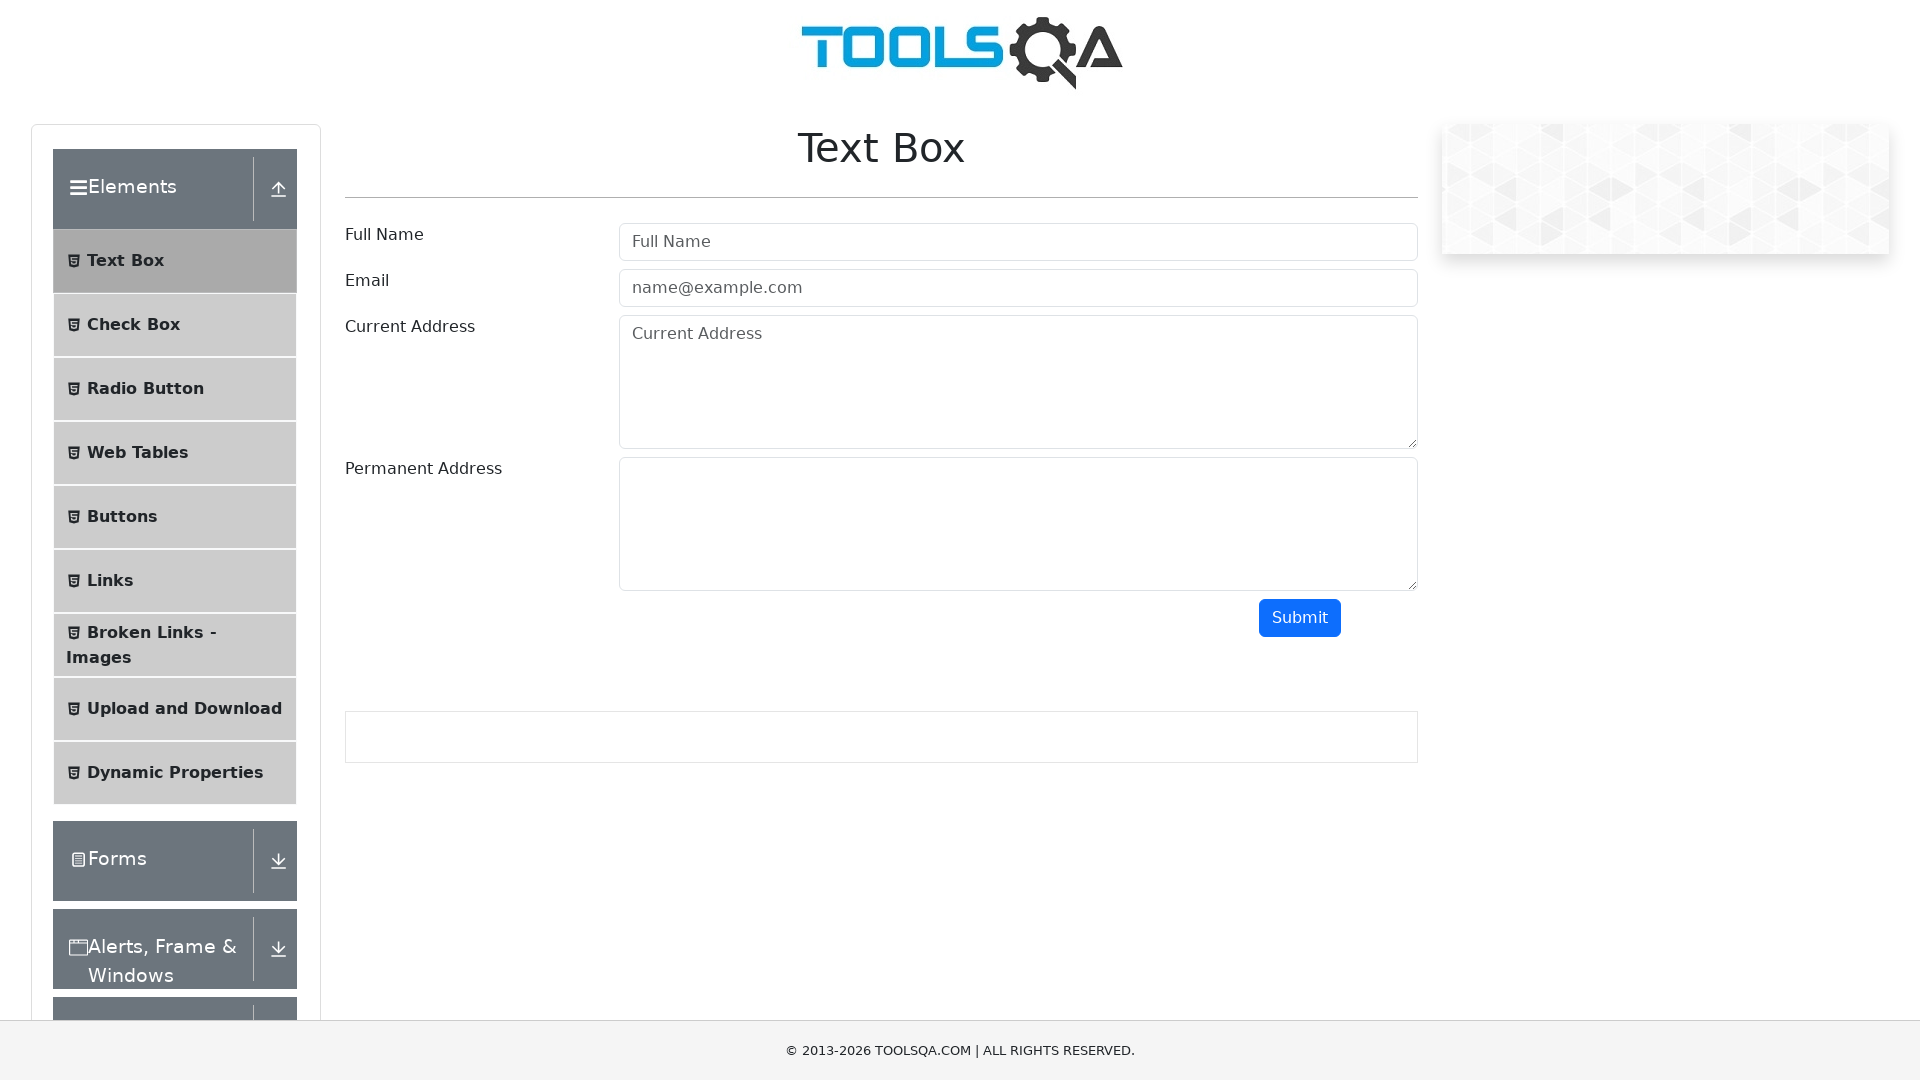

Retrieved all input elements from the page
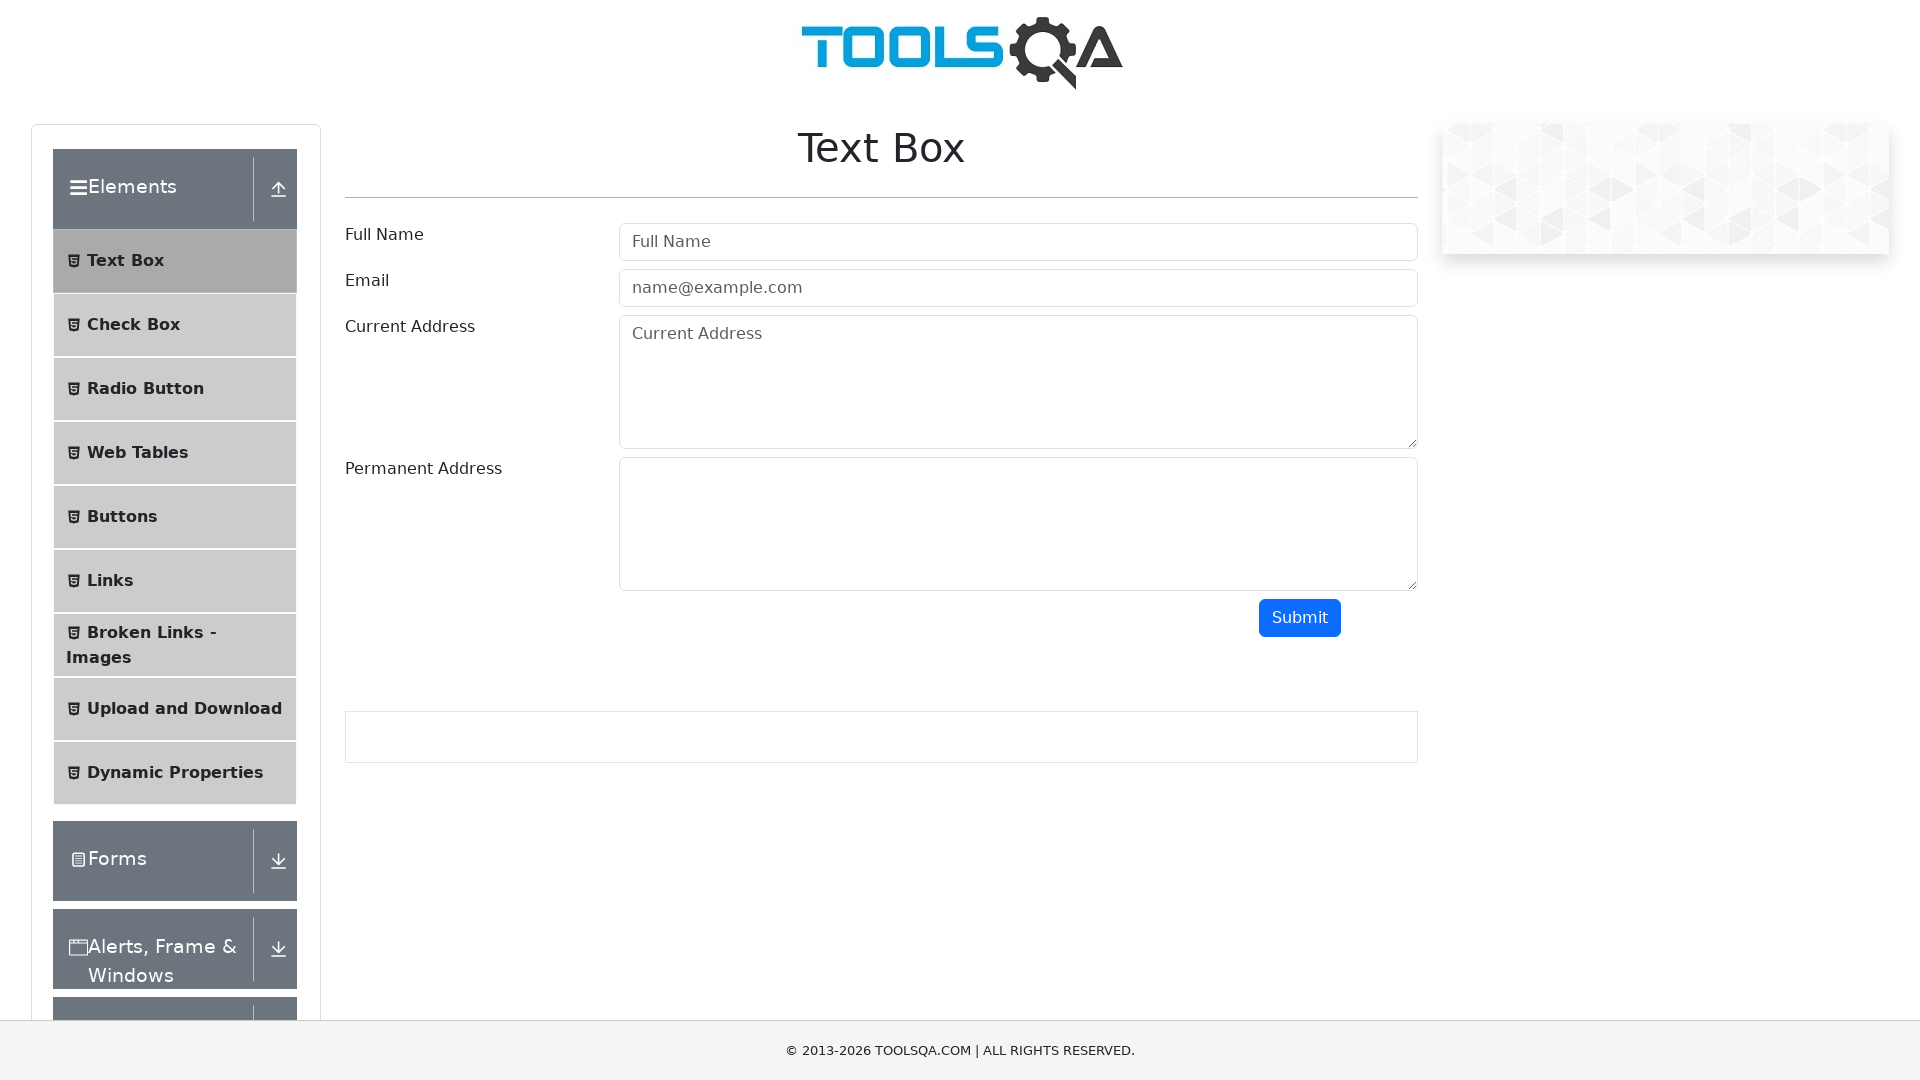

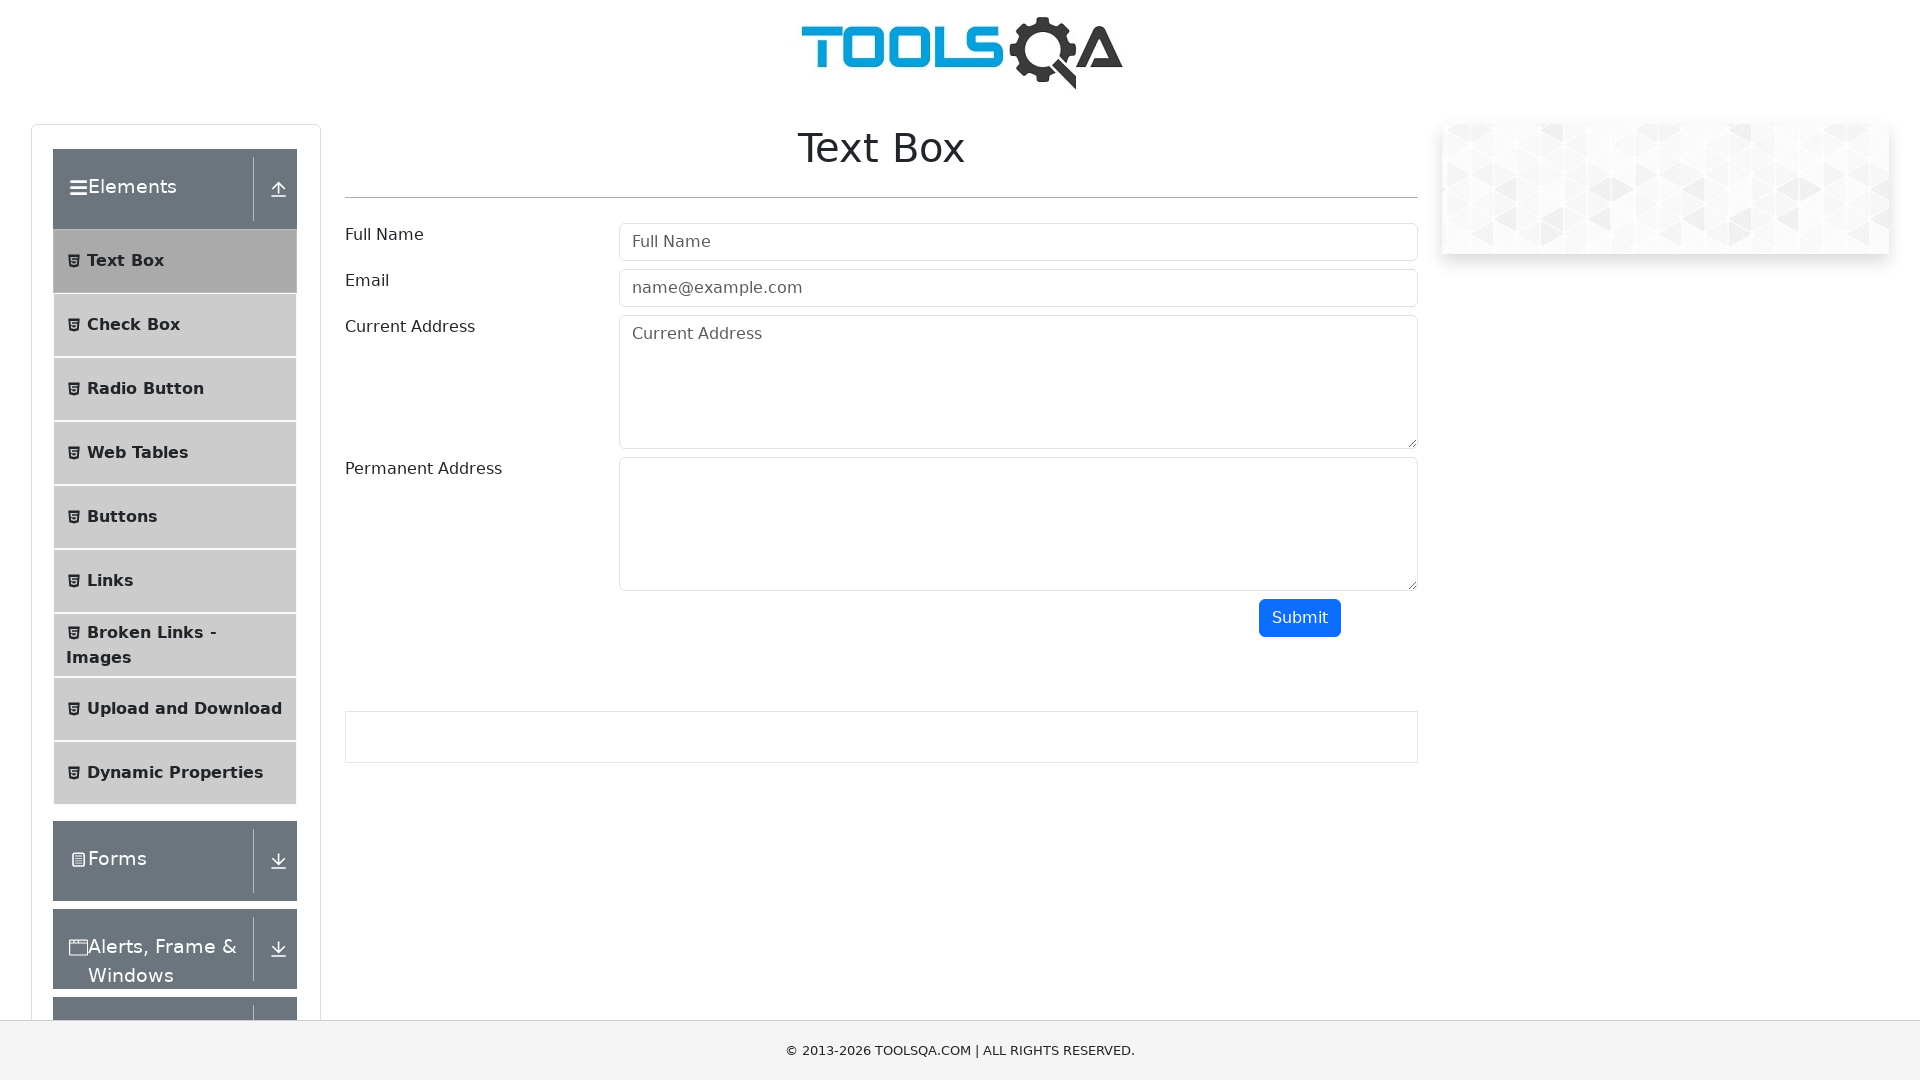